Tests that other controls are hidden when editing a todo item

Starting URL: https://demo.playwright.dev/todomvc

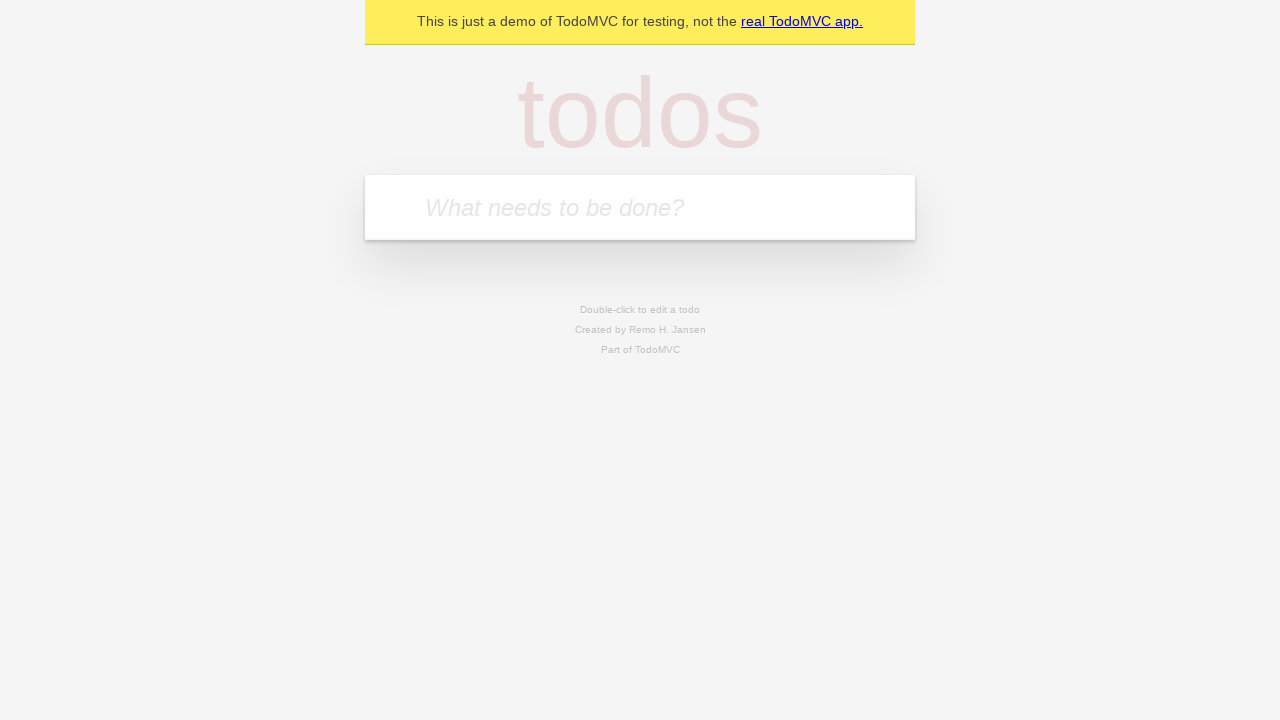

Filled input with first todo 'buy some cheese' on internal:attr=[placeholder="What needs to be done?"i]
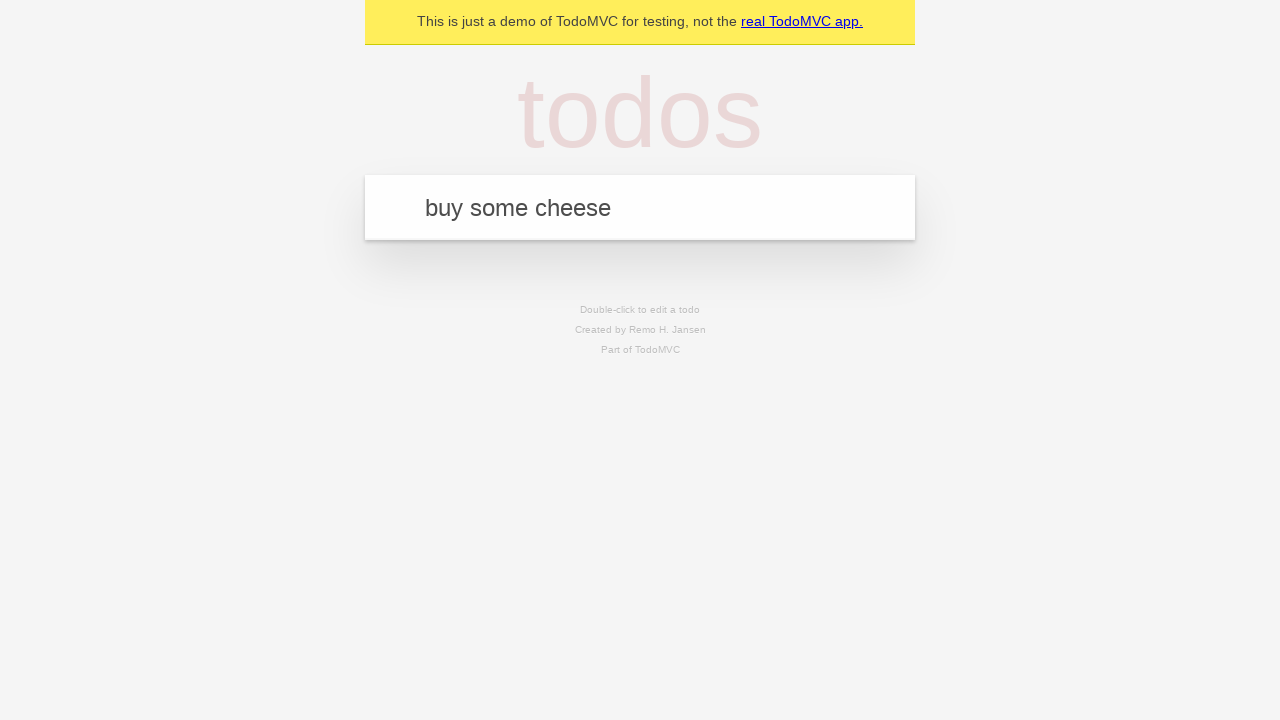

Pressed Enter to create first todo on internal:attr=[placeholder="What needs to be done?"i]
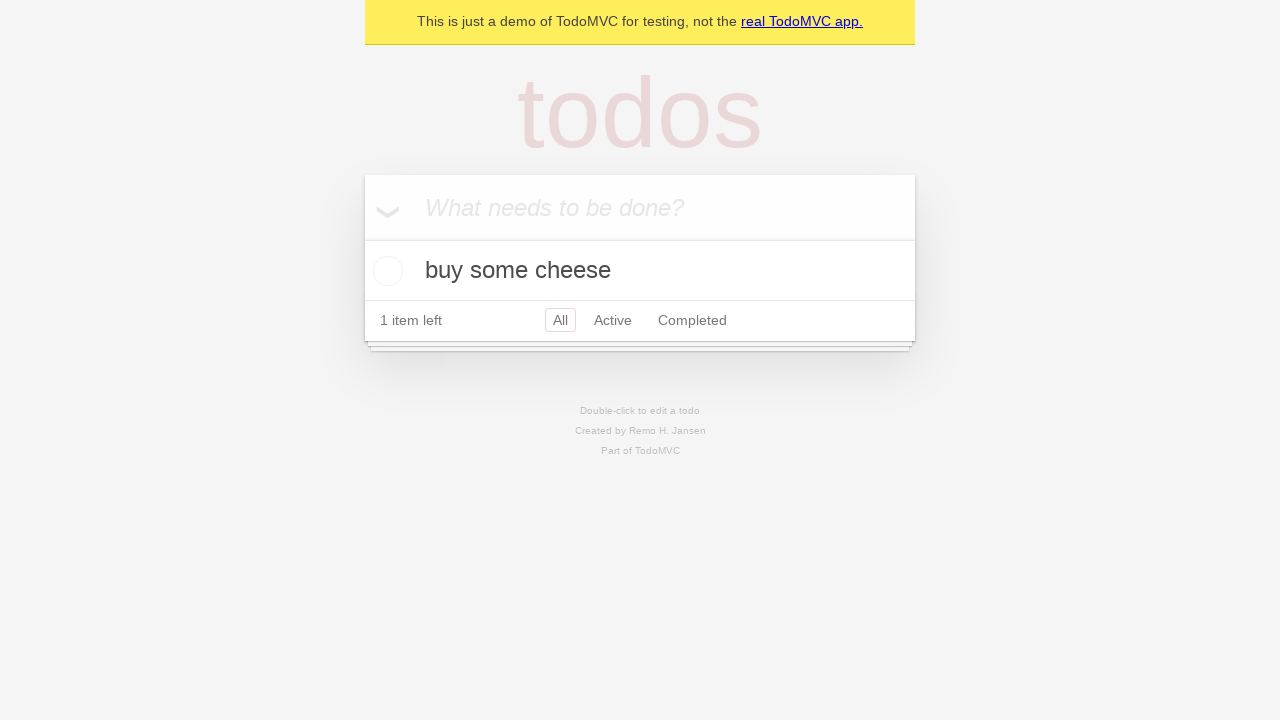

Filled input with second todo 'feed the cat' on internal:attr=[placeholder="What needs to be done?"i]
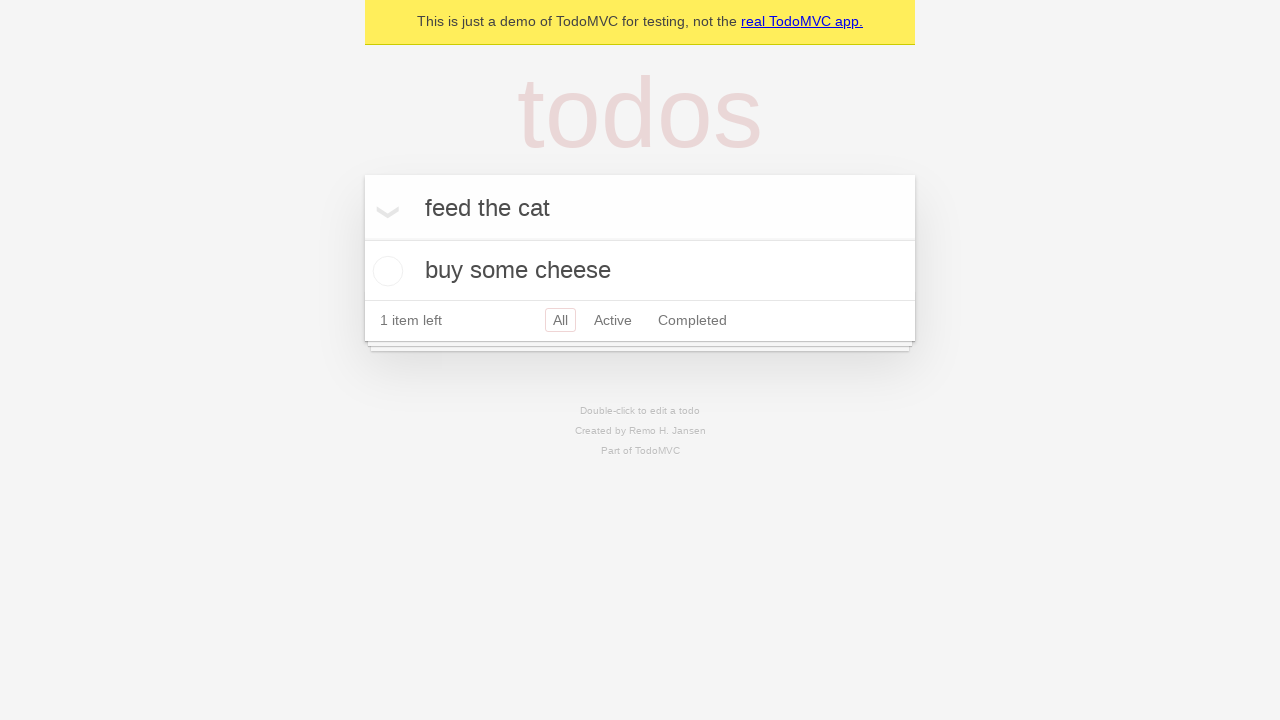

Pressed Enter to create second todo on internal:attr=[placeholder="What needs to be done?"i]
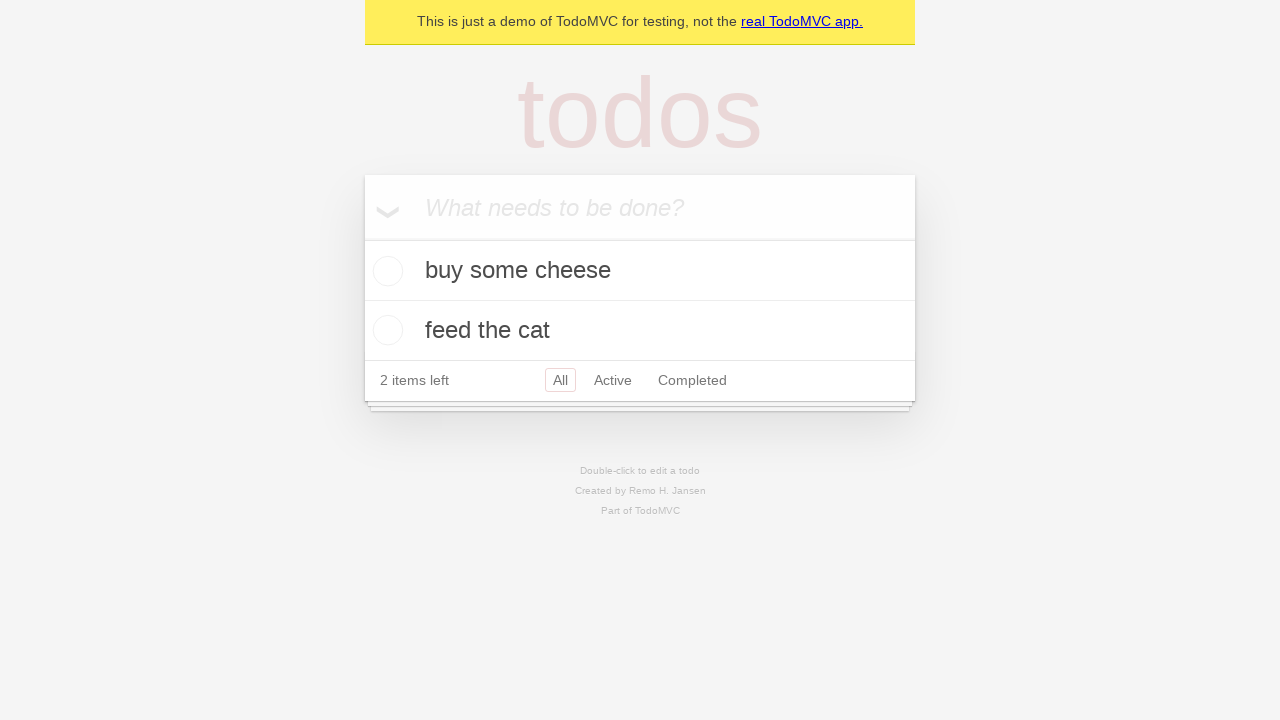

Filled input with third todo 'book a doctors appointment' on internal:attr=[placeholder="What needs to be done?"i]
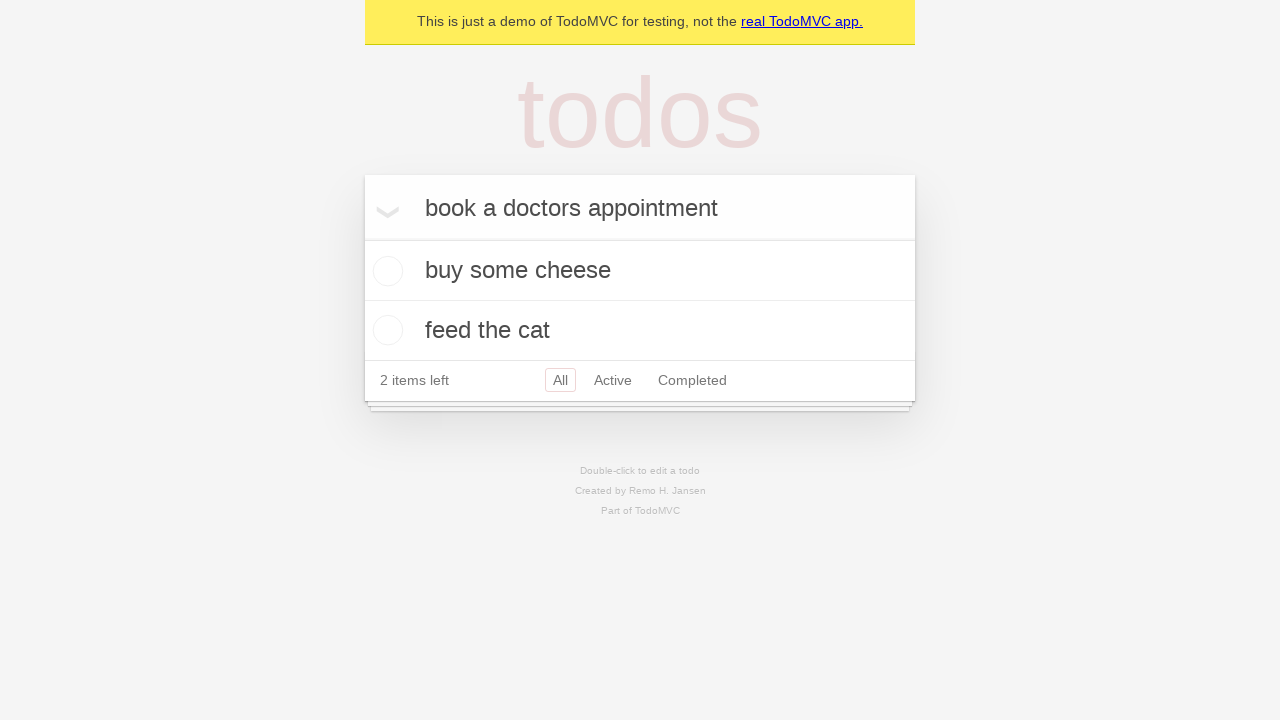

Pressed Enter to create third todo on internal:attr=[placeholder="What needs to be done?"i]
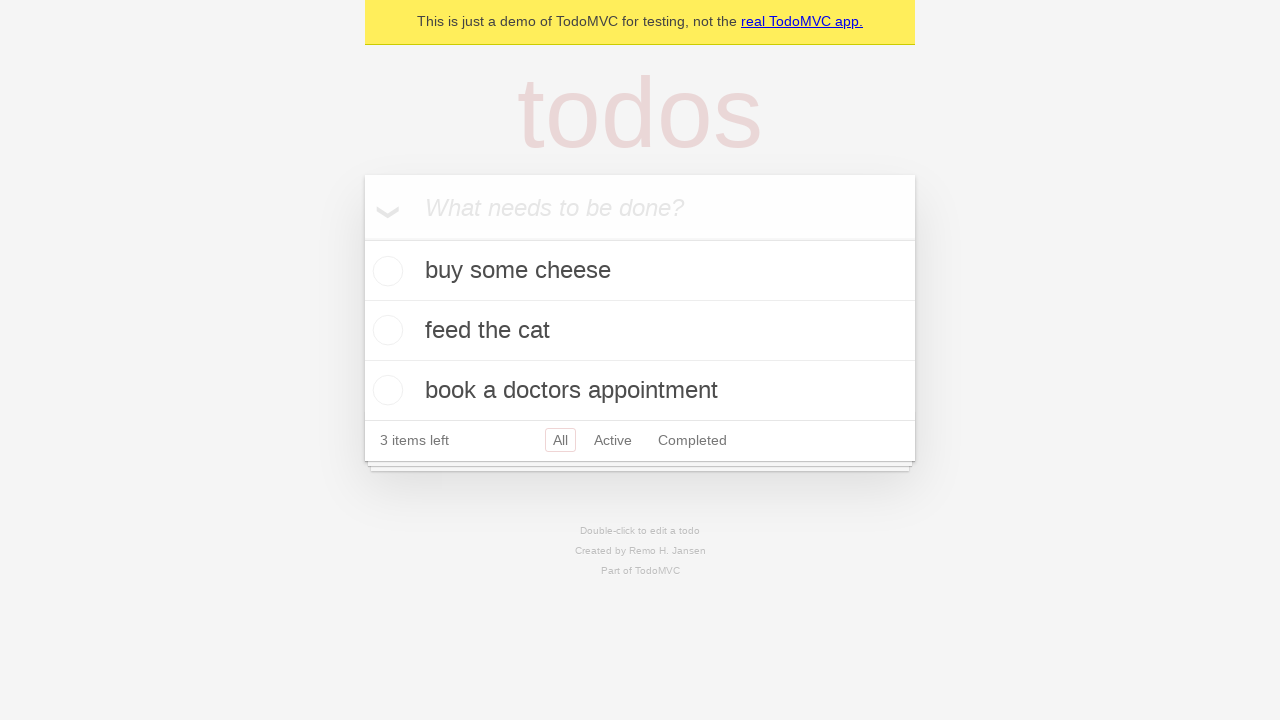

Double-clicked second todo item to enter edit mode at (640, 331) on internal:testid=[data-testid="todo-item"s] >> nth=1
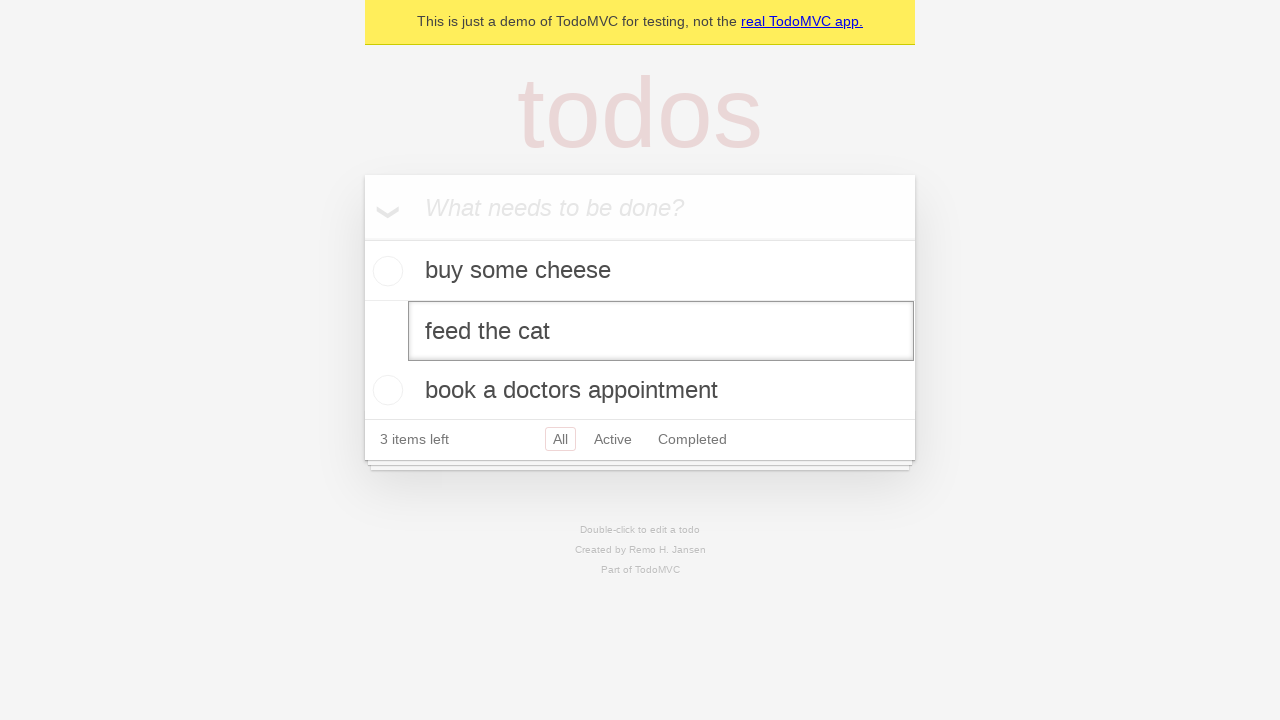

Edit input field became visible for second todo
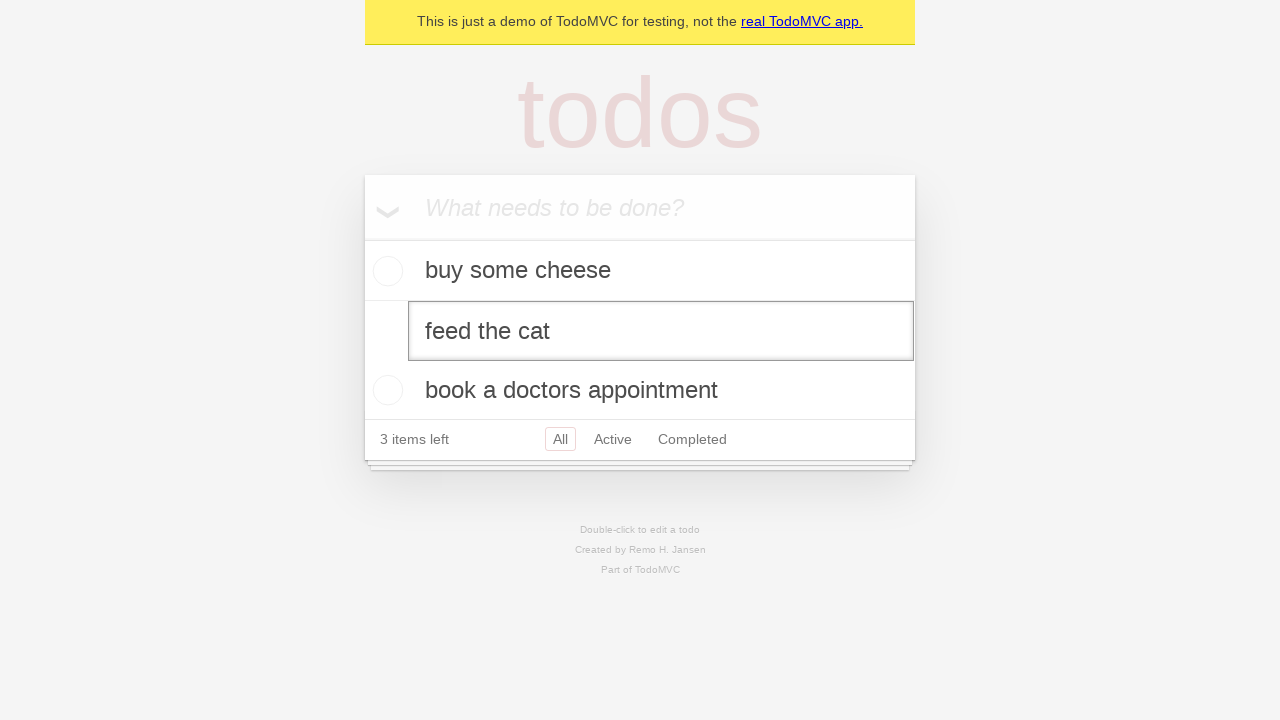

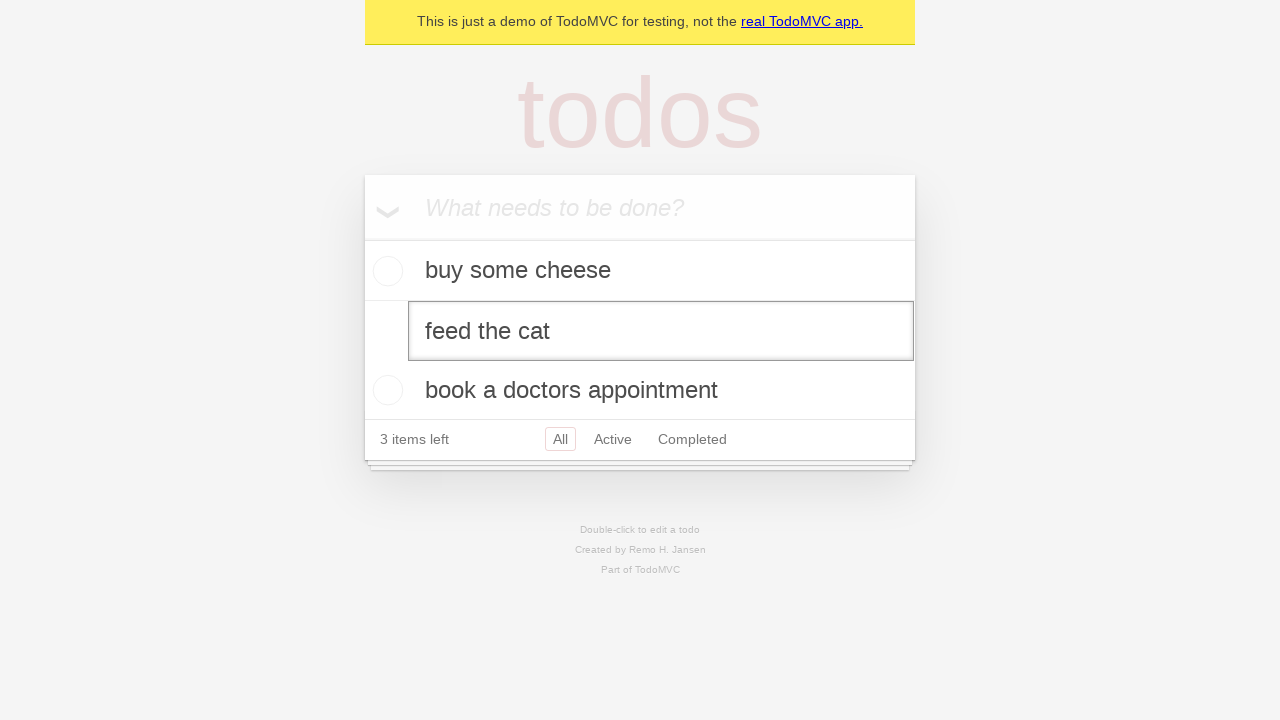